Navigates to a page, finds and clicks a link with a specific mathematical calculation as text, then fills out a form with personal information and submits it

Starting URL: http://suninjuly.github.io/find_link_text

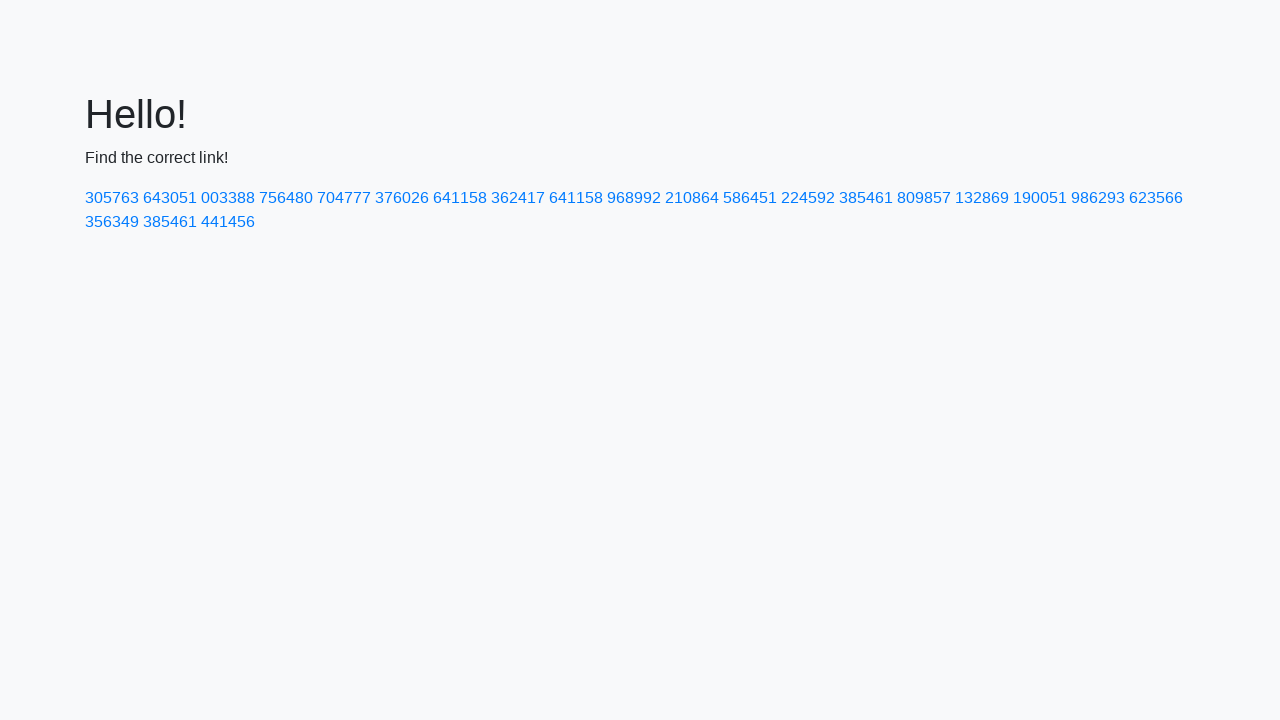

Clicked link with mathematical calculation text: 224592 at (808, 198) on a:has-text("224592")
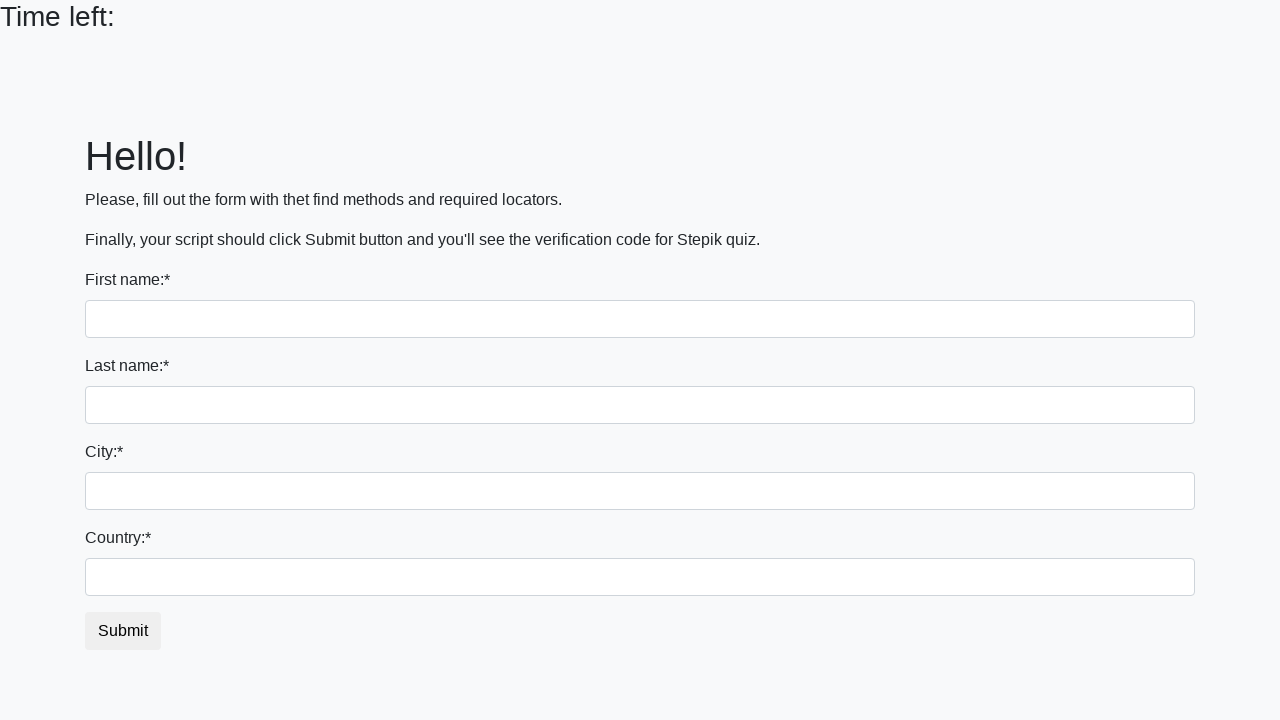

Filled first name field with 'Ivan' on input[name="first_name"]
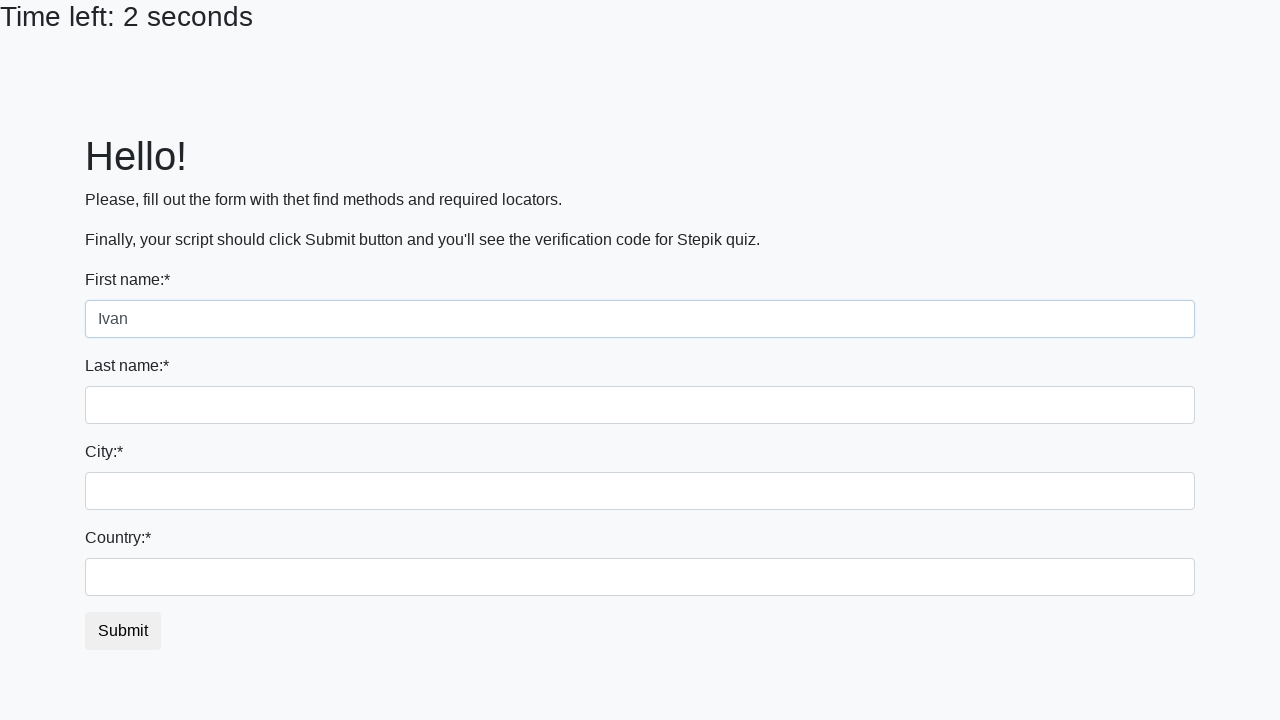

Filled last name field with 'Petrov' on input[name="last_name"]
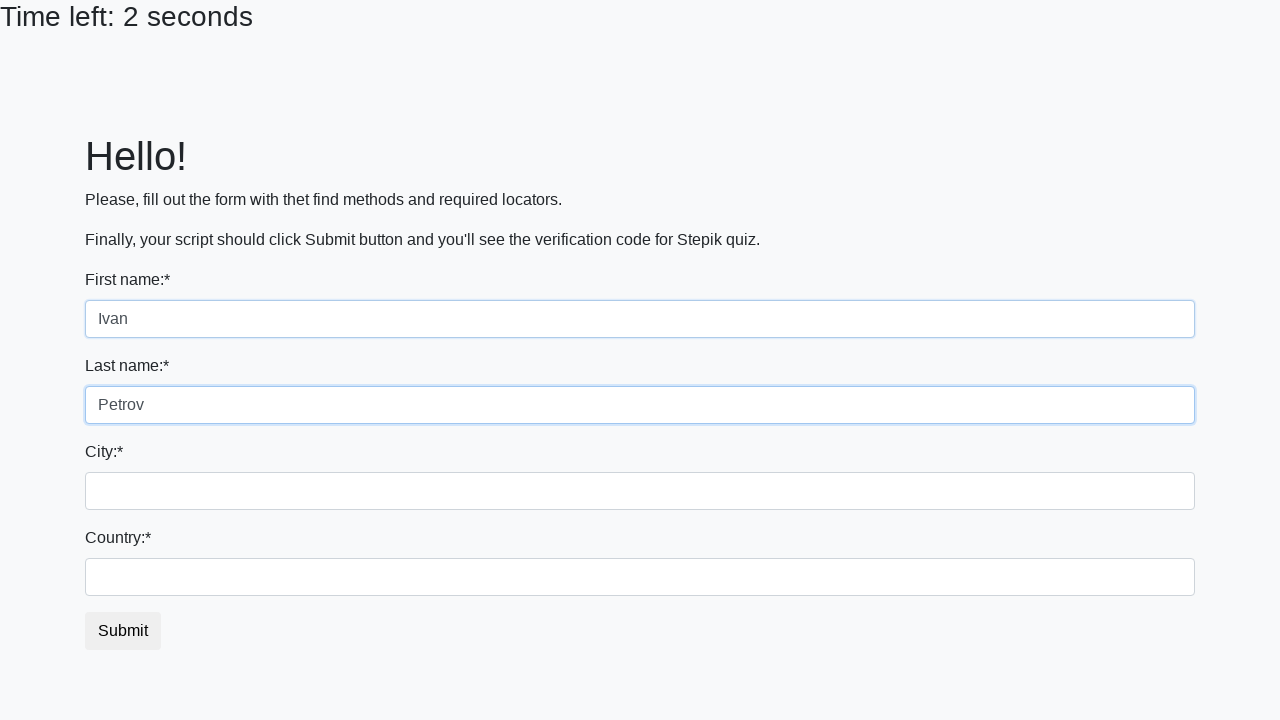

Filled city field with 'Smolensk' on .form-control.city
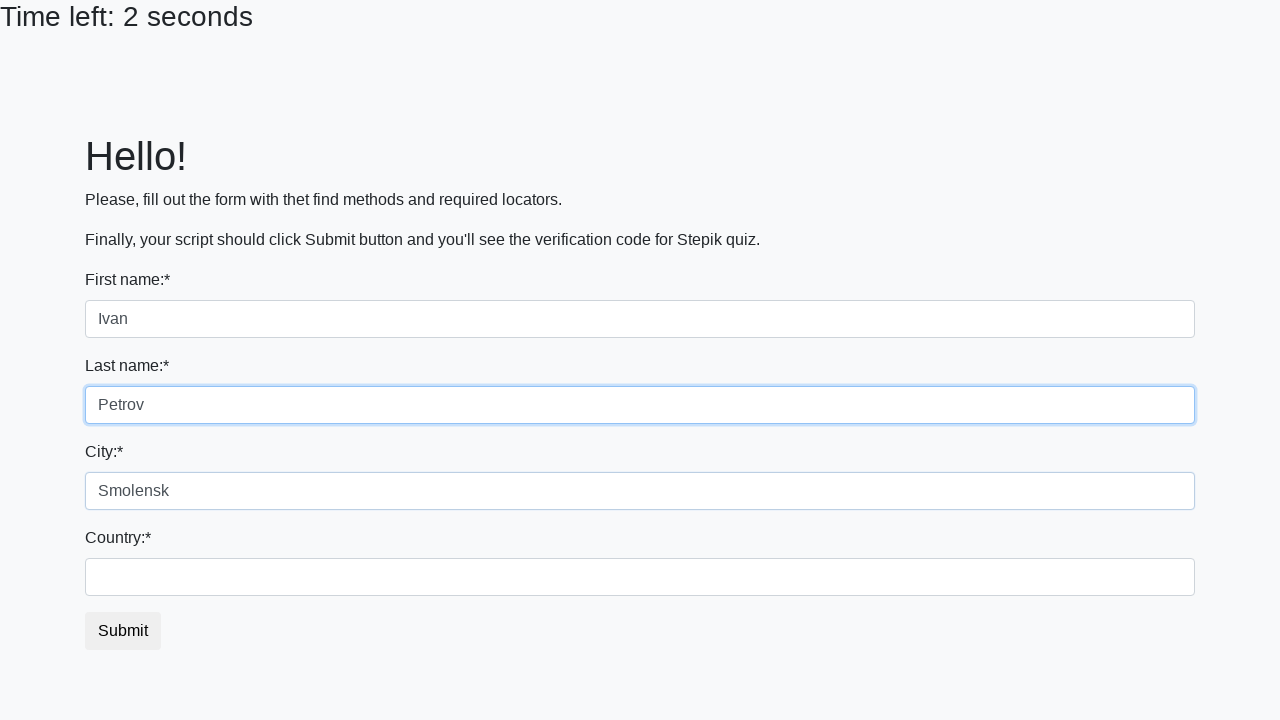

Filled country field with 'Russia' on #country
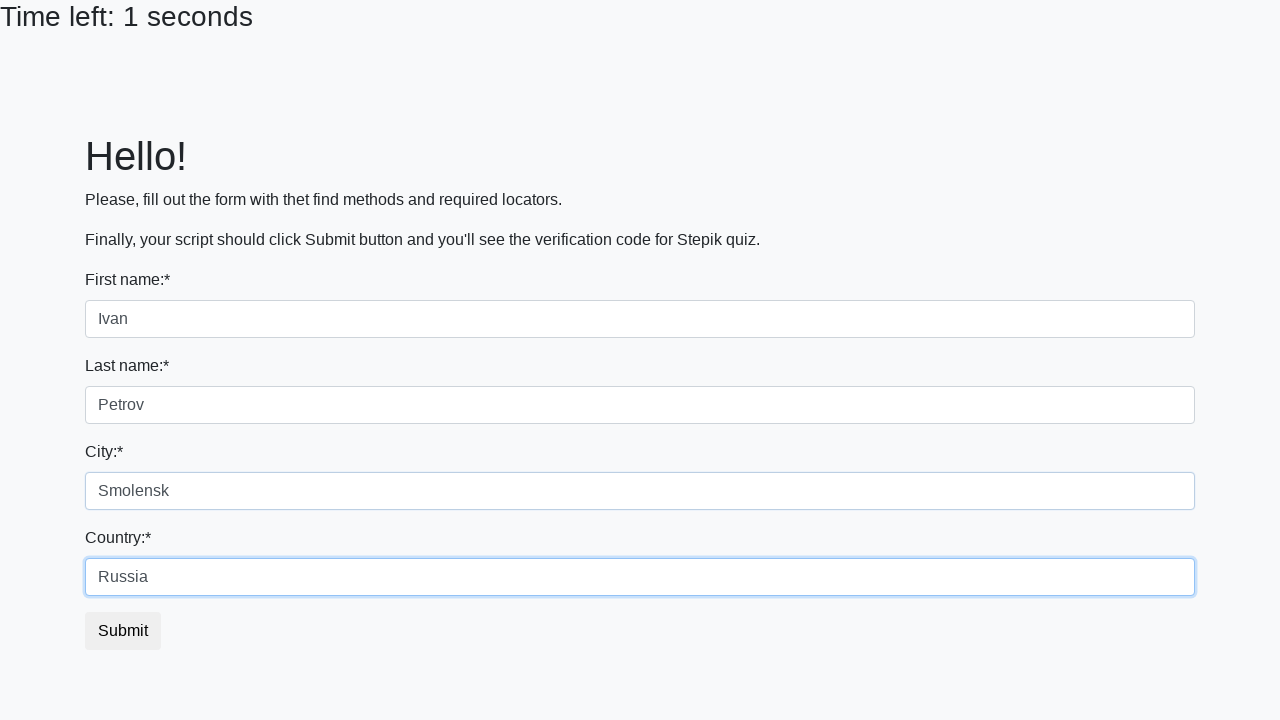

Clicked submit button to submit the form at (123, 631) on button[type="submit"]
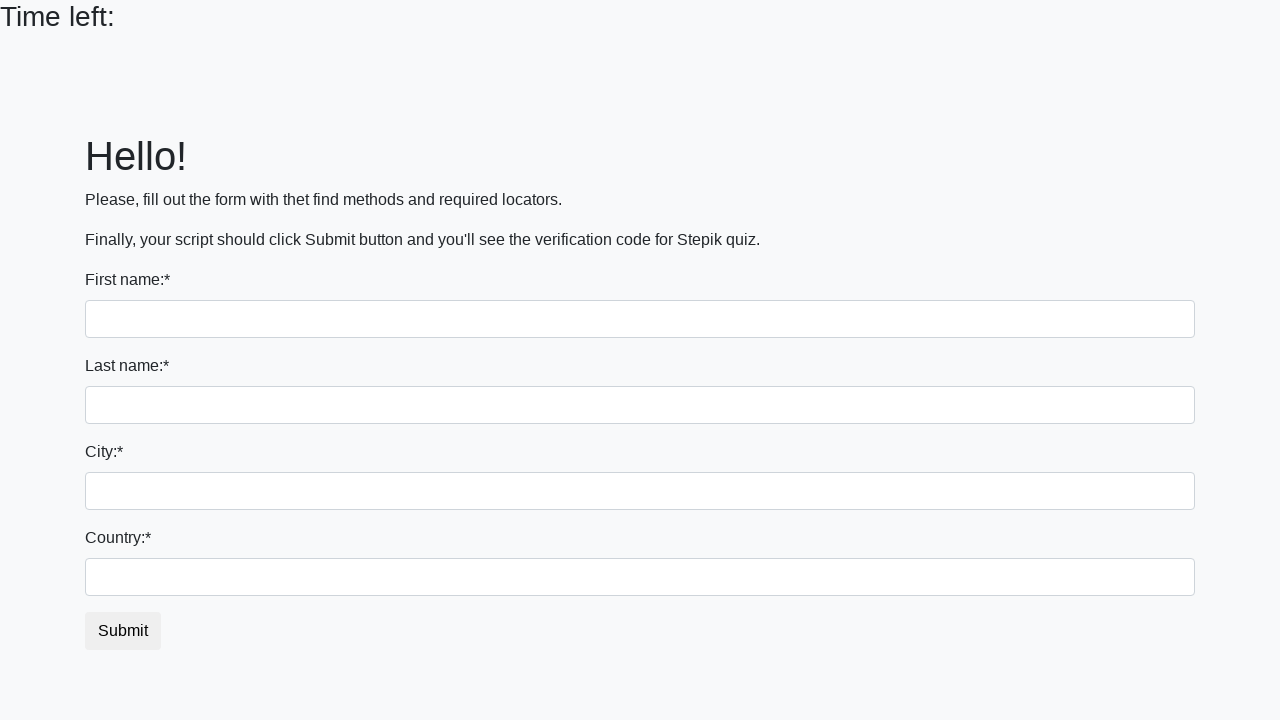

Waited 2 seconds for form submission to complete
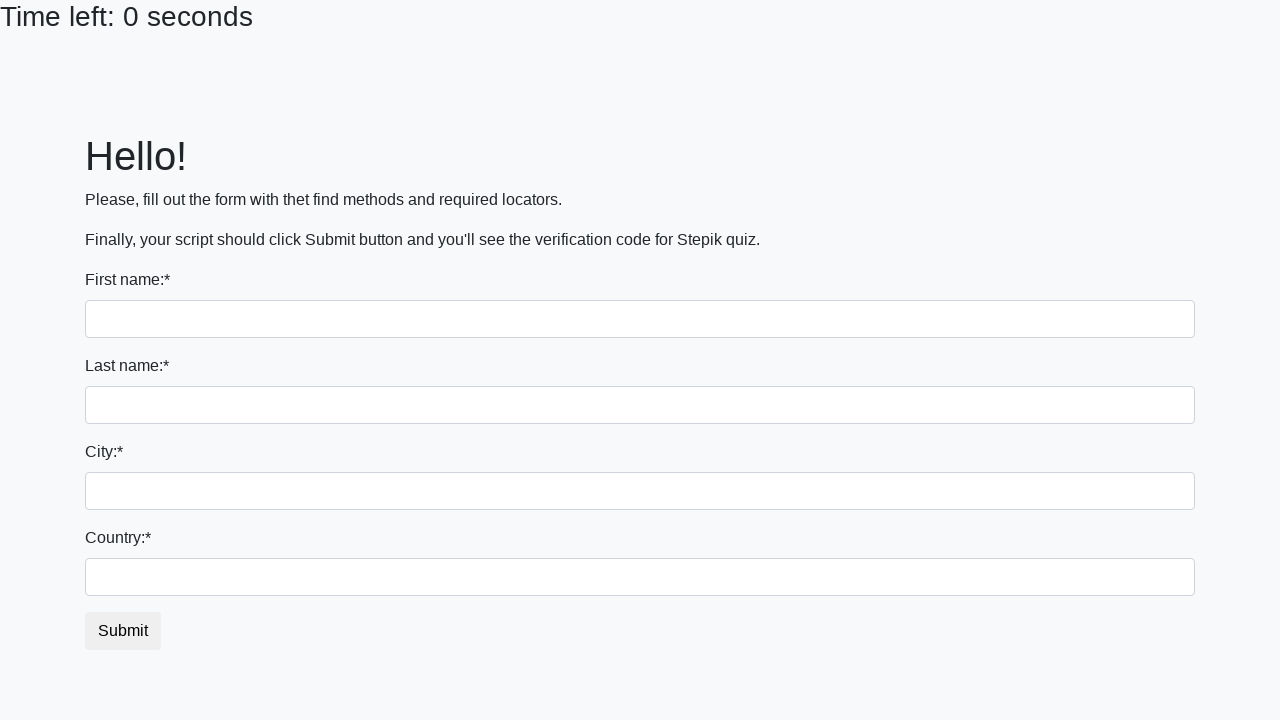

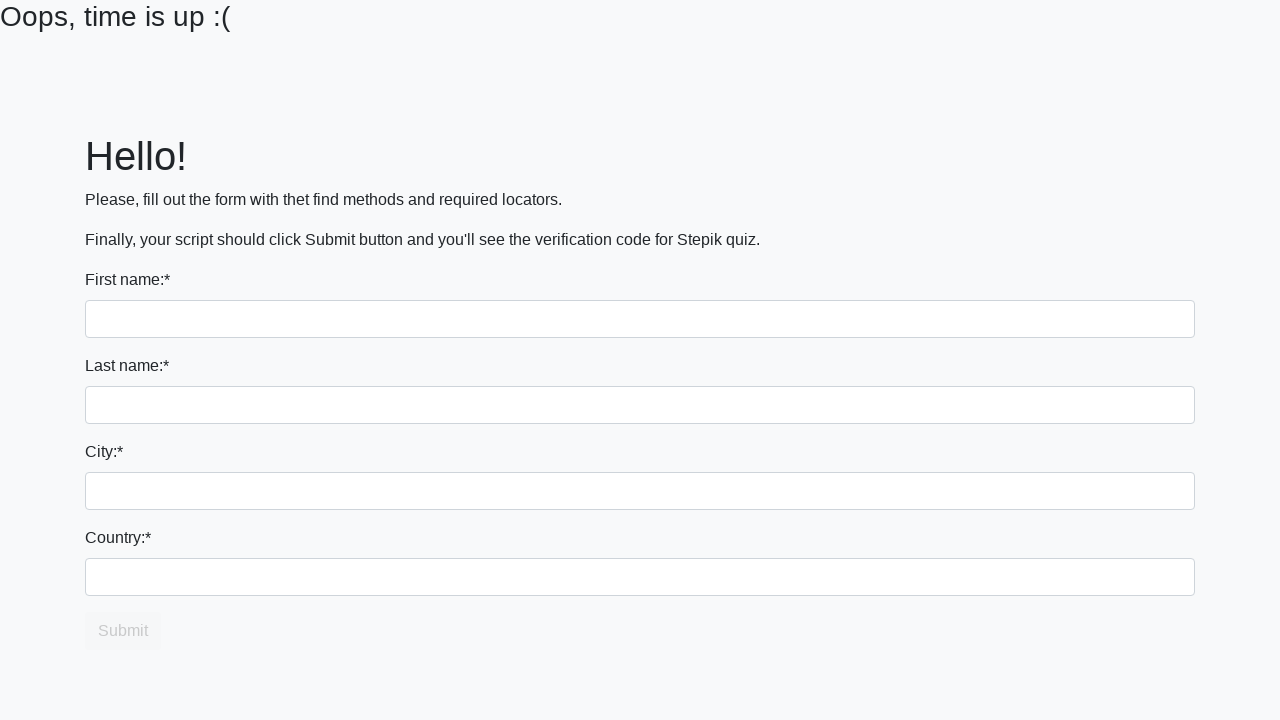